Navigates to nakov.com and verifies the page title contains expected text about Svetlin Nakov

Starting URL: https://nakov.com

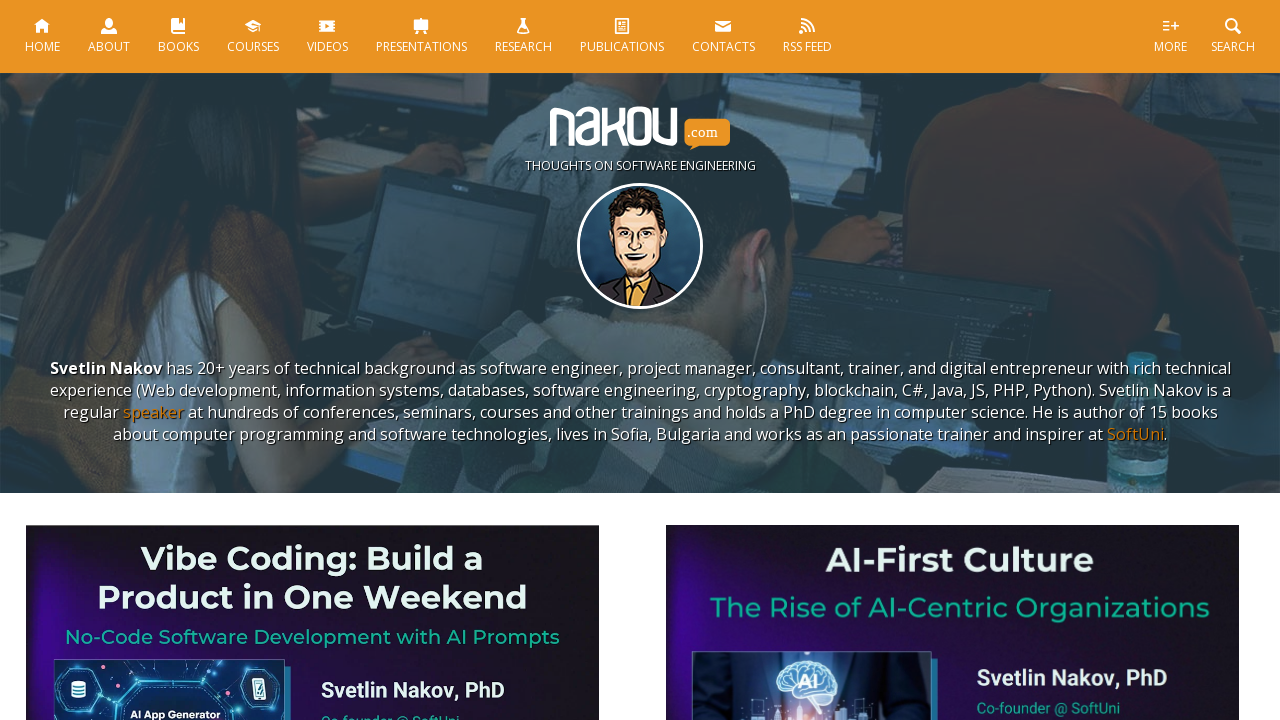

Waited for page to reach domcontentloaded state
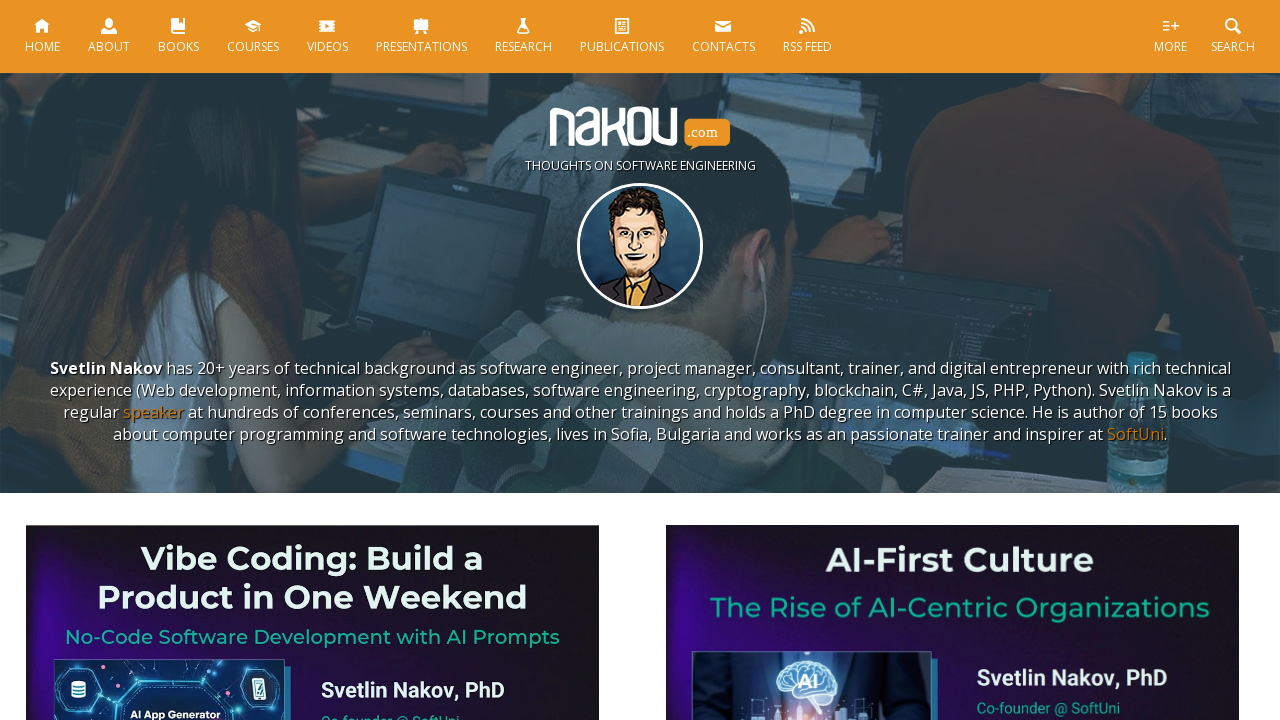

Retrieved page title
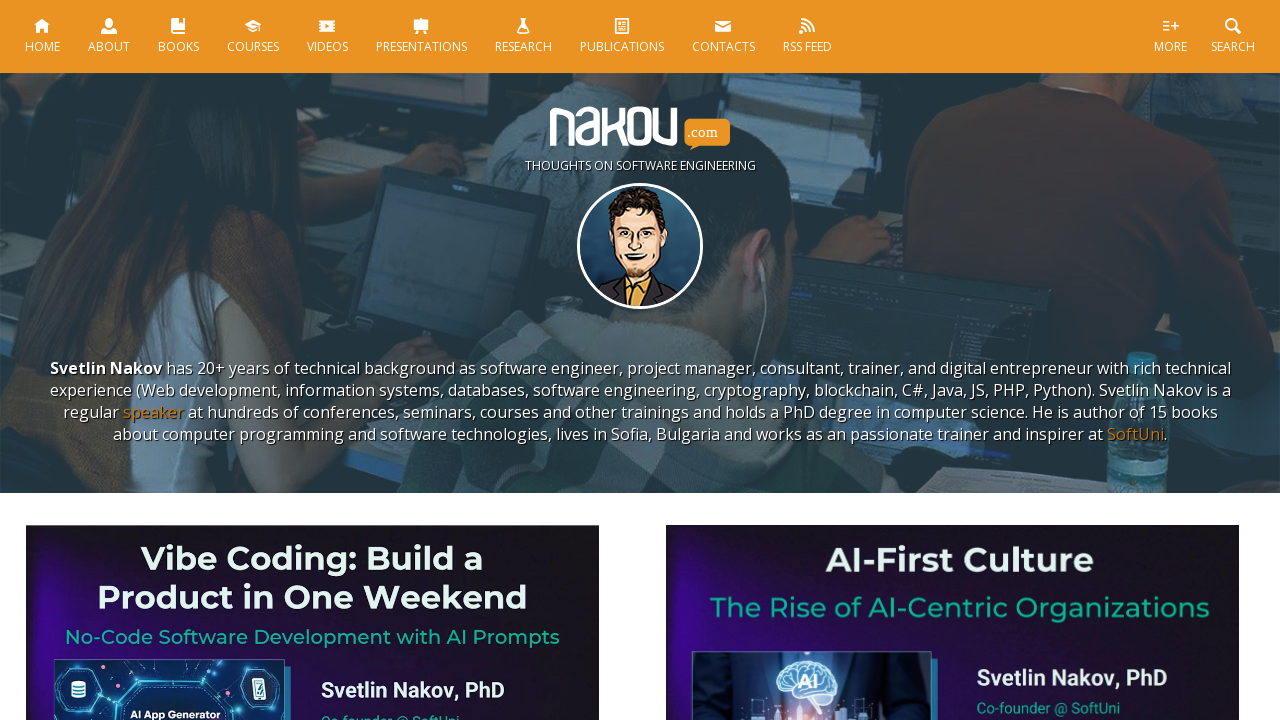

Asserted page title contains 'Svetlin Nakov'
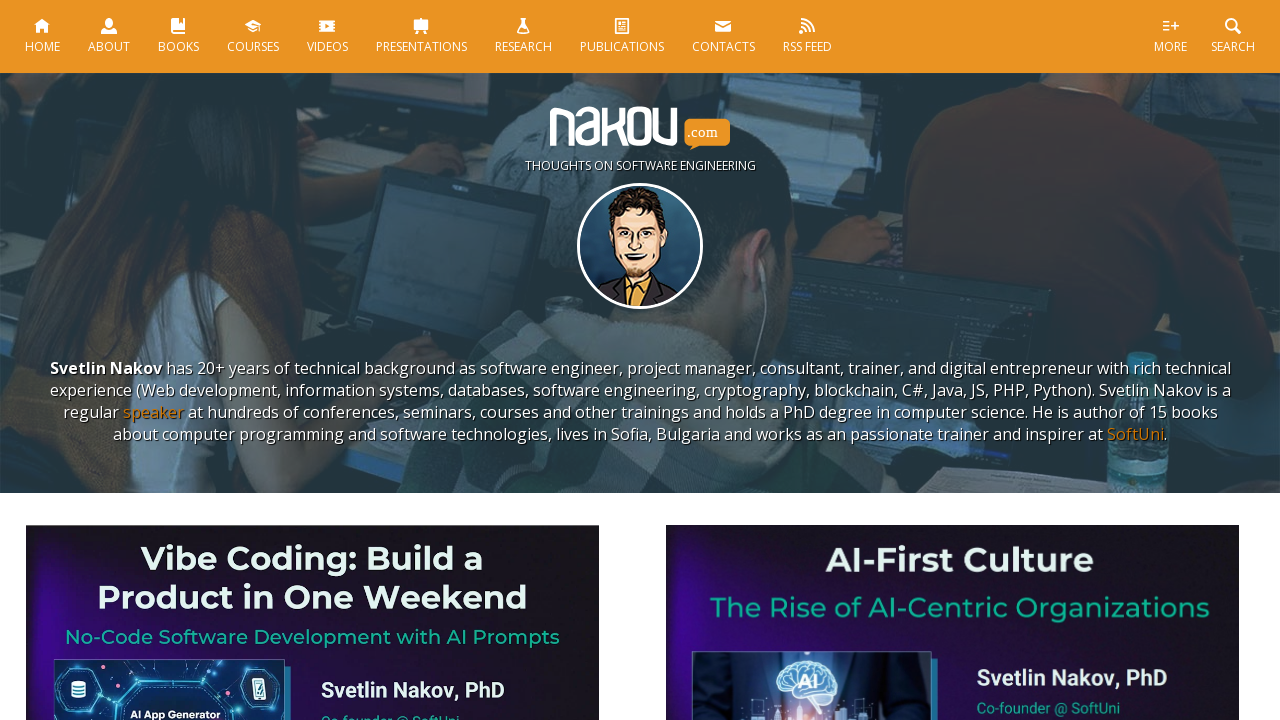

Asserted page title contains 'Official Web Site and Blog'
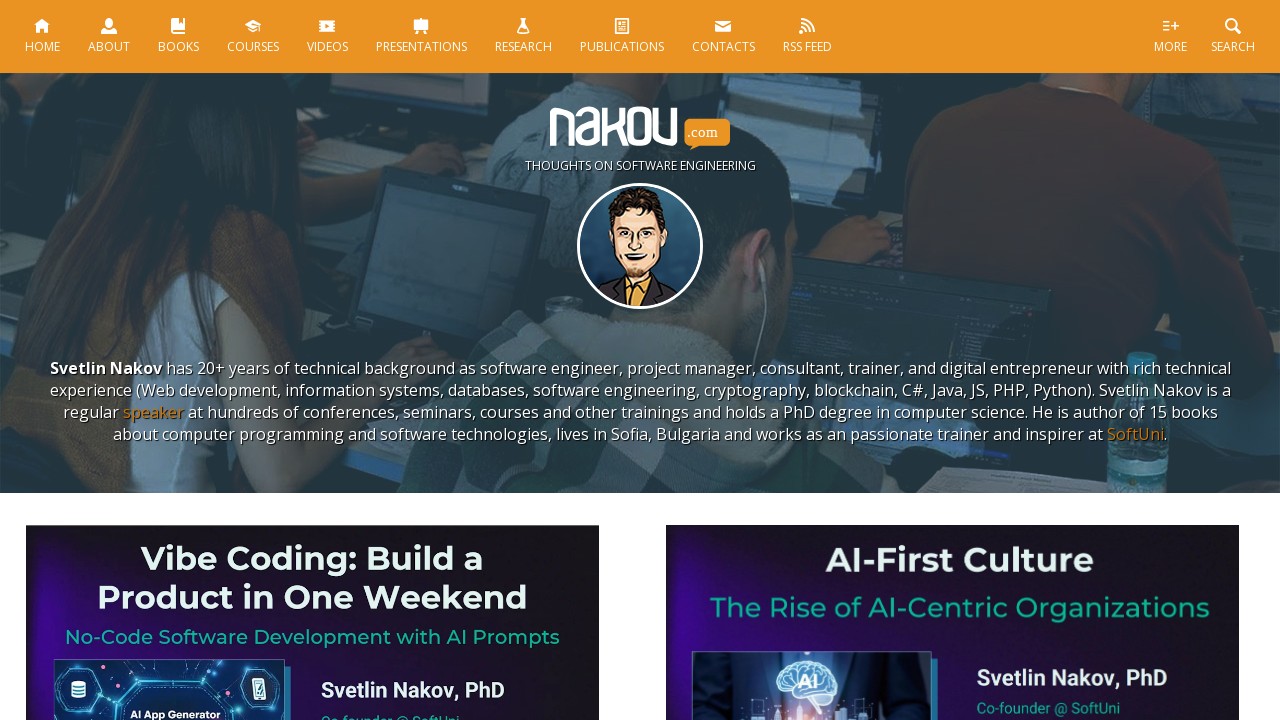

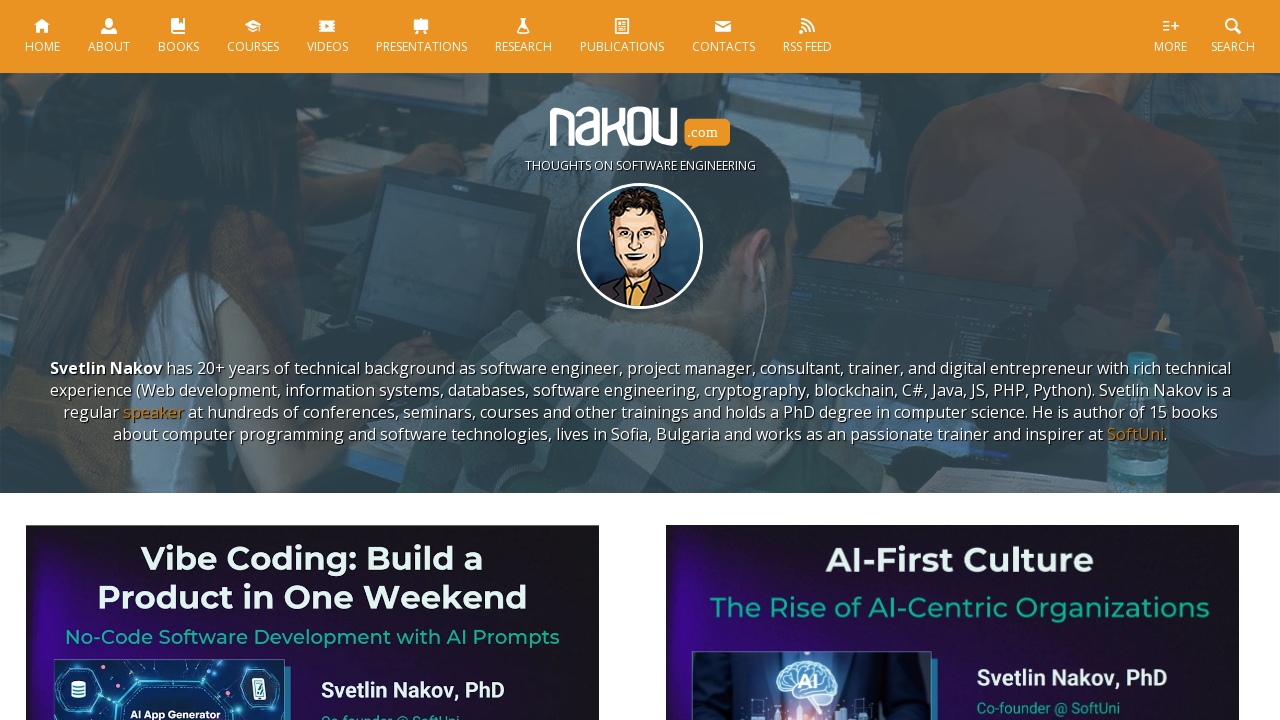